Tests the registration form by filling all fields including name, email, gender, mobile, date of birth, subjects, picture upload, address, state and city selection, then submitting and verifying the confirmation modal appears.

Starting URL: https://demoqa.com/automation-practice-form

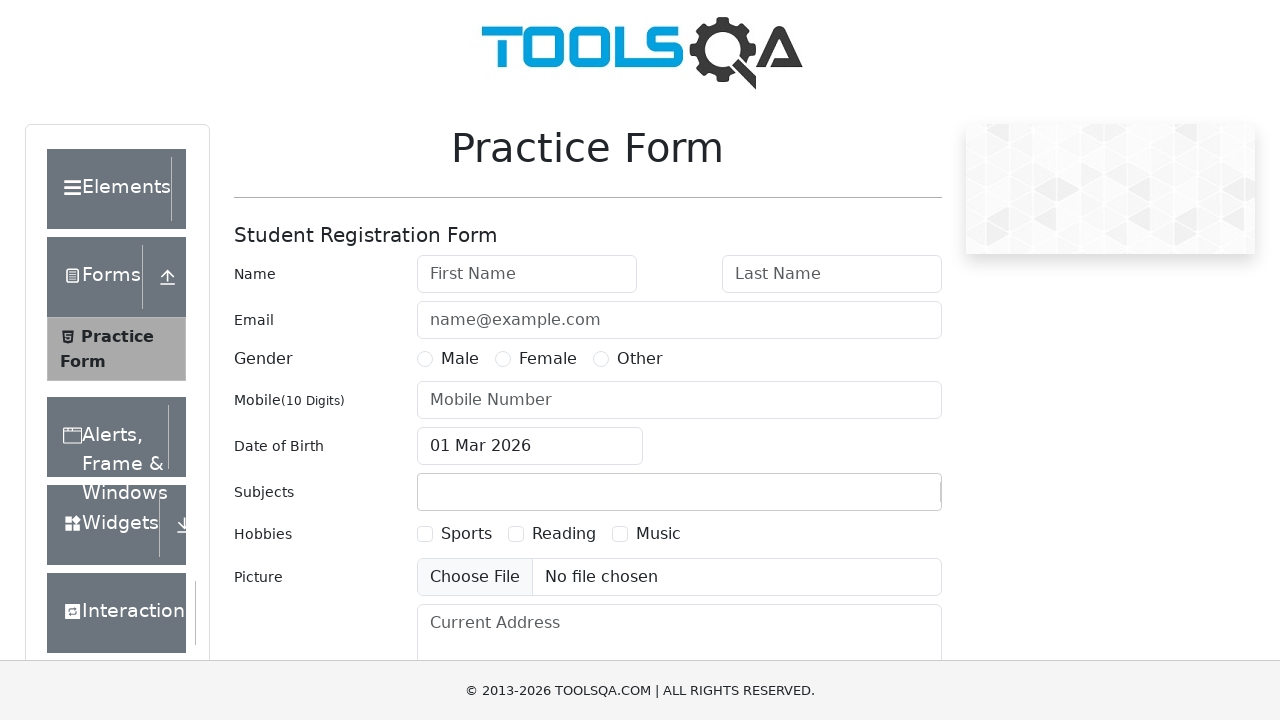

Filled first name field with 'Alexander' on #firstName
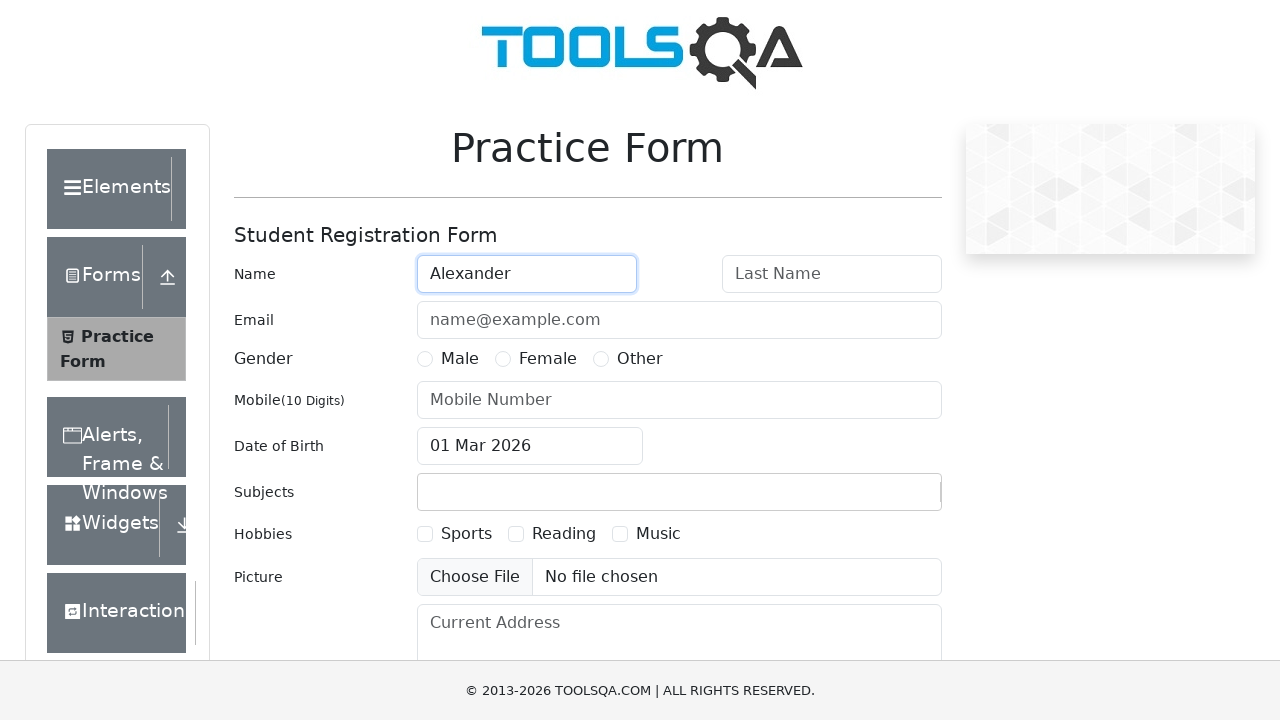

Filled last name field with 'Thompson' on #lastName
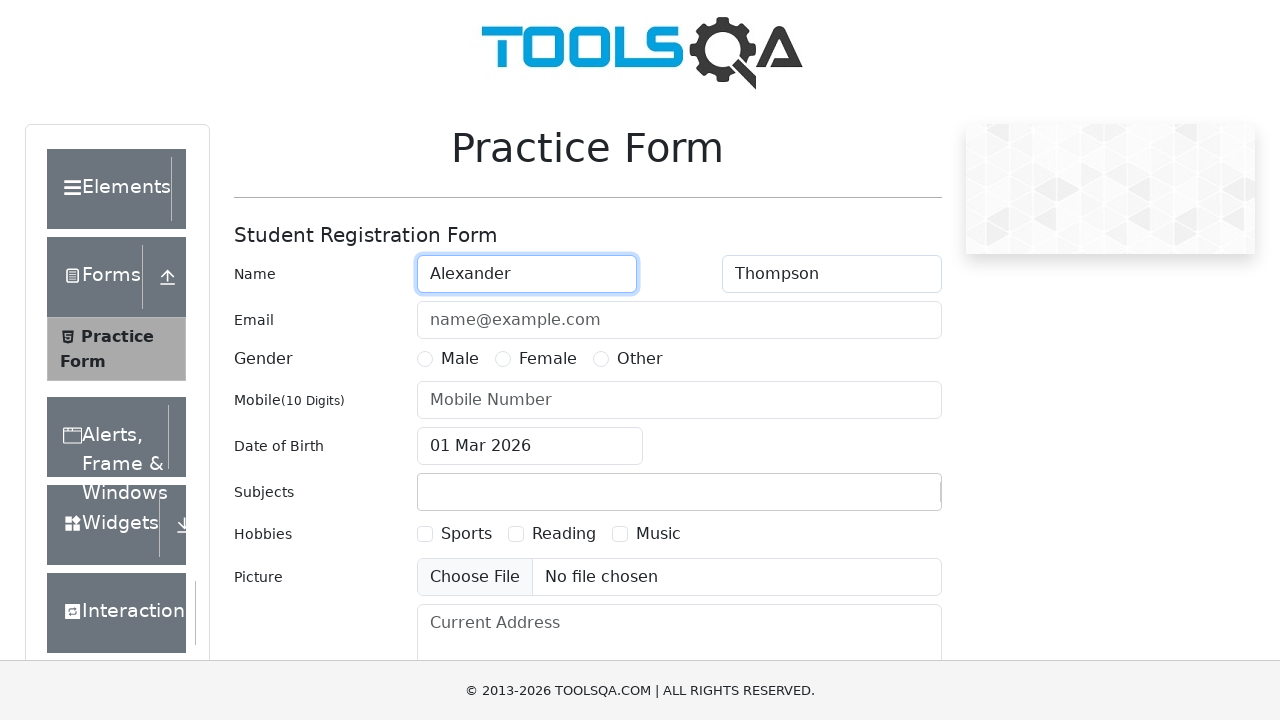

Filled email field with 'alexander.thompson@example.com' on #userEmail
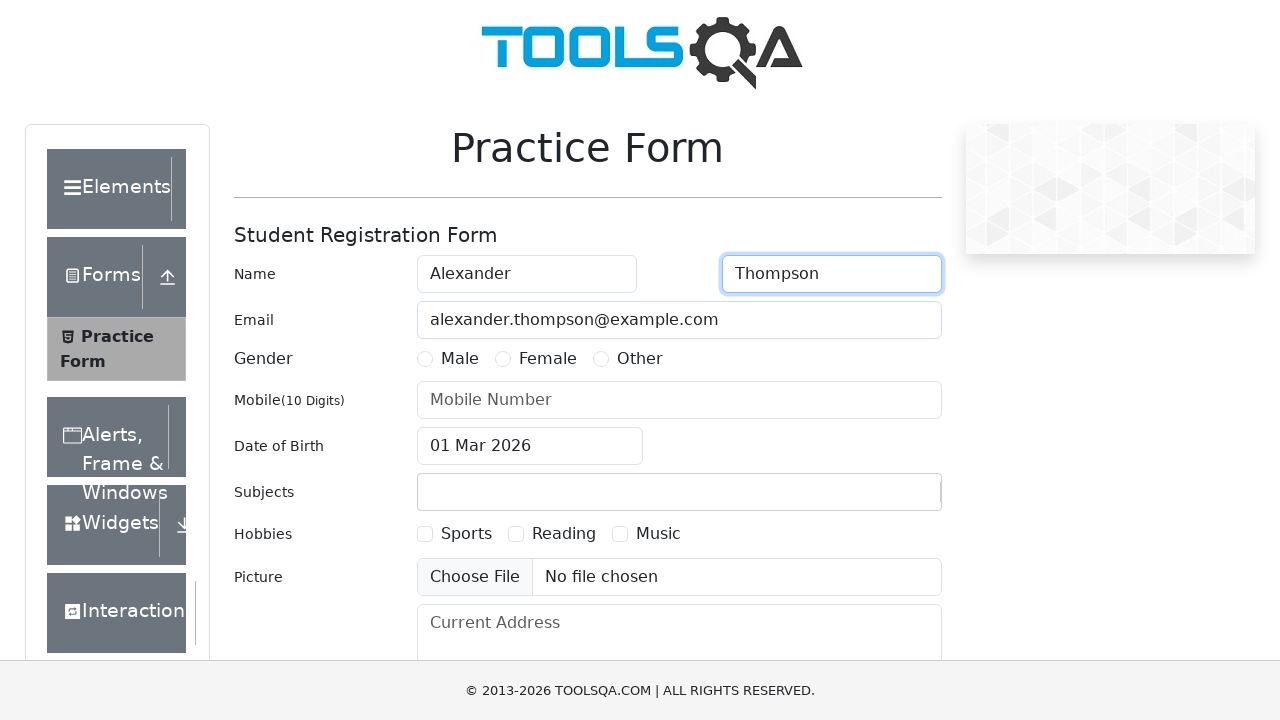

Selected Male gender option at (460, 359) on label[for='gender-radio-1']
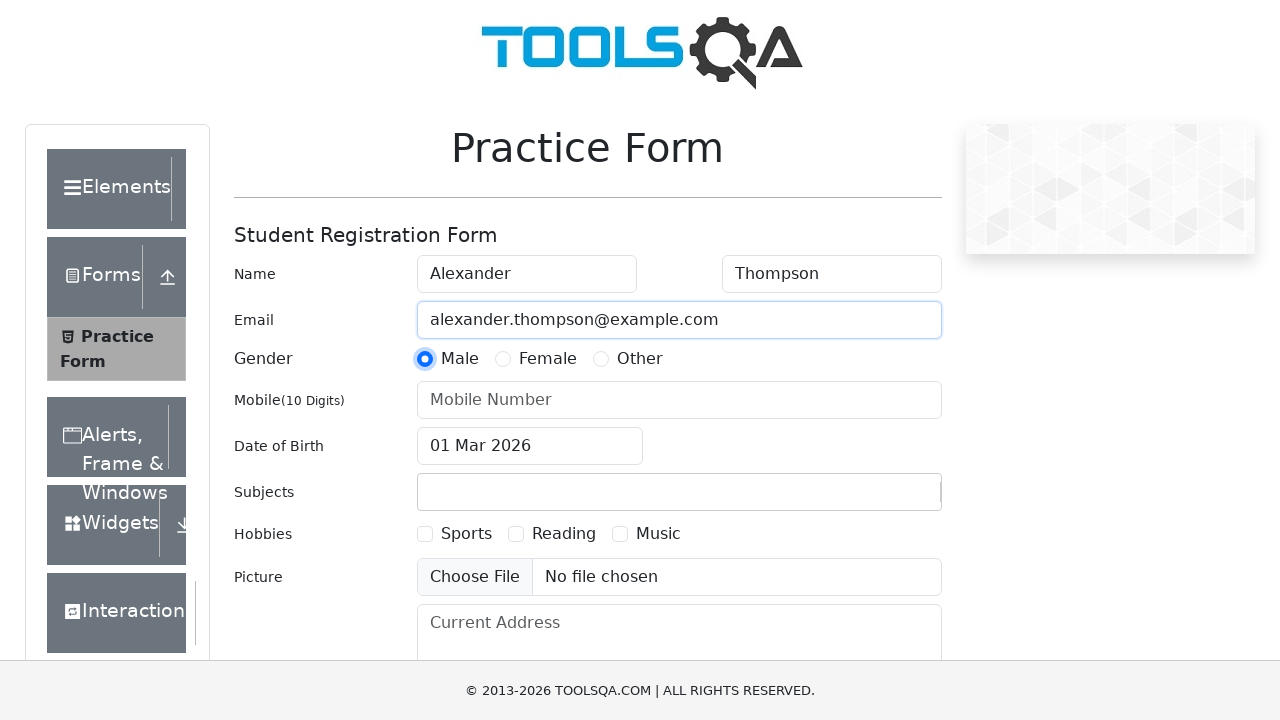

Filled mobile number field with '9876543210' on #userNumber
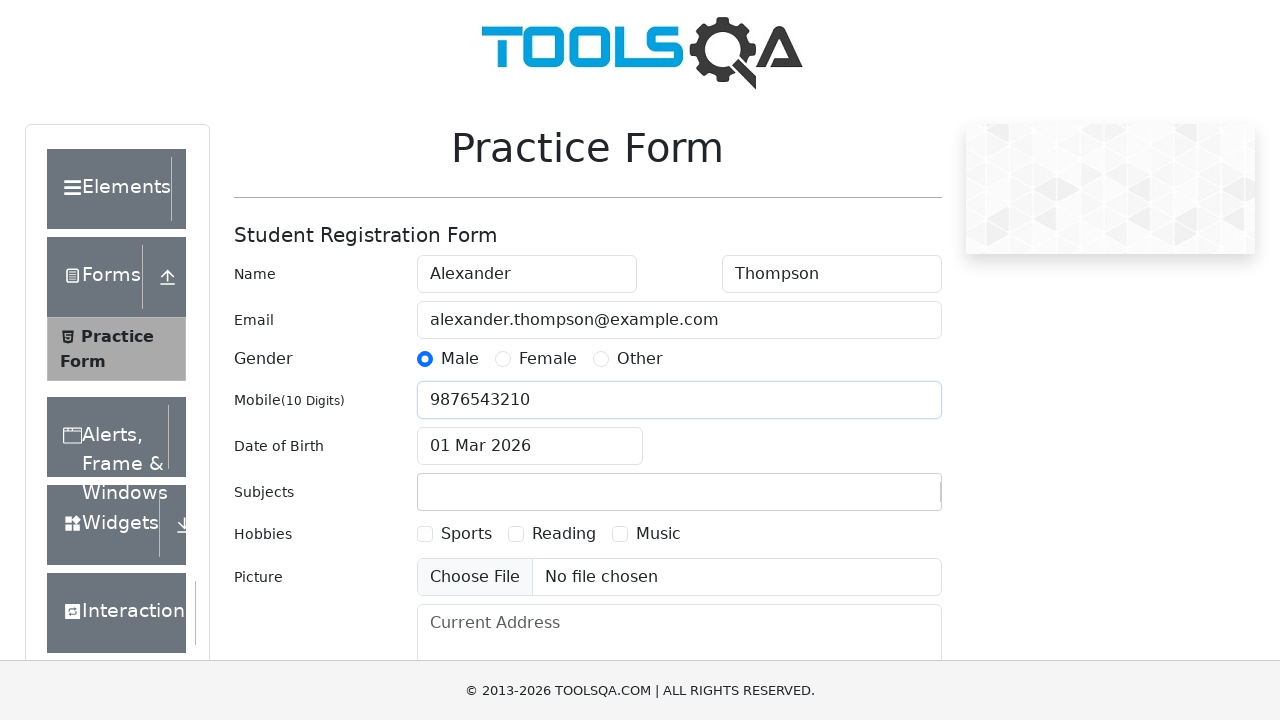

Clicked date of birth input to open calendar at (530, 446) on #dateOfBirthInput
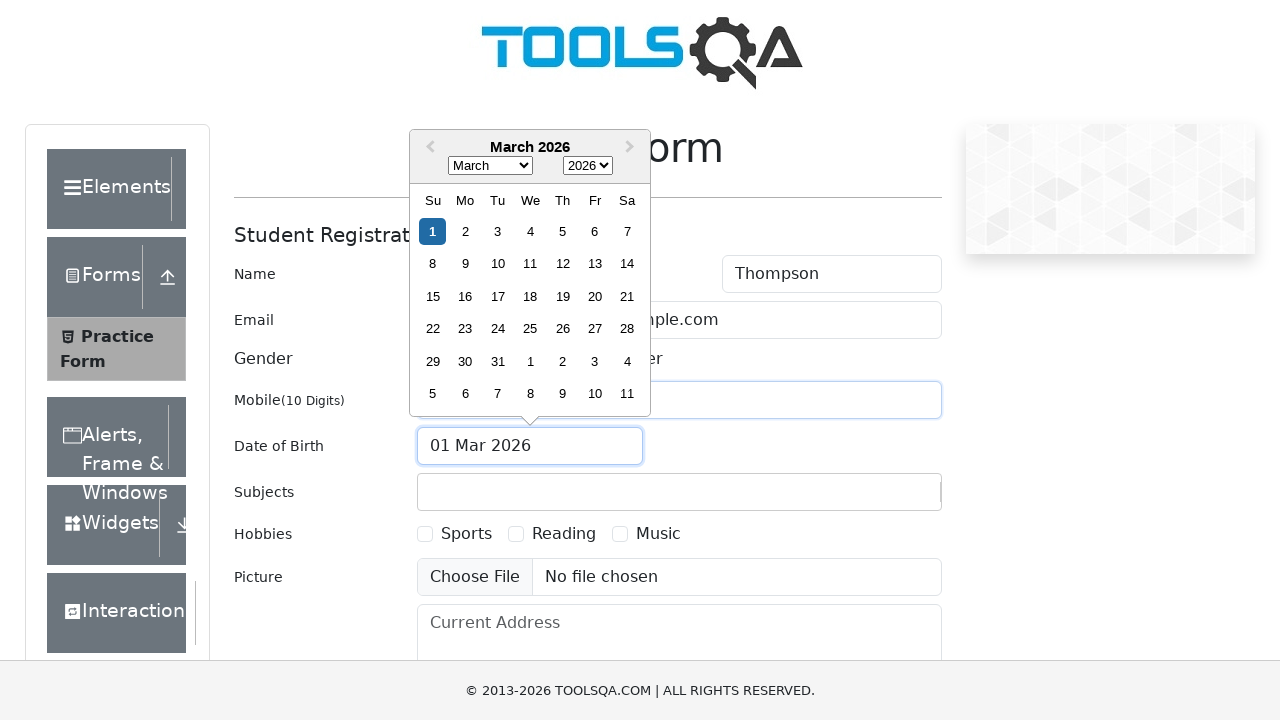

Selected year 1995 from calendar on .react-datepicker__year-select
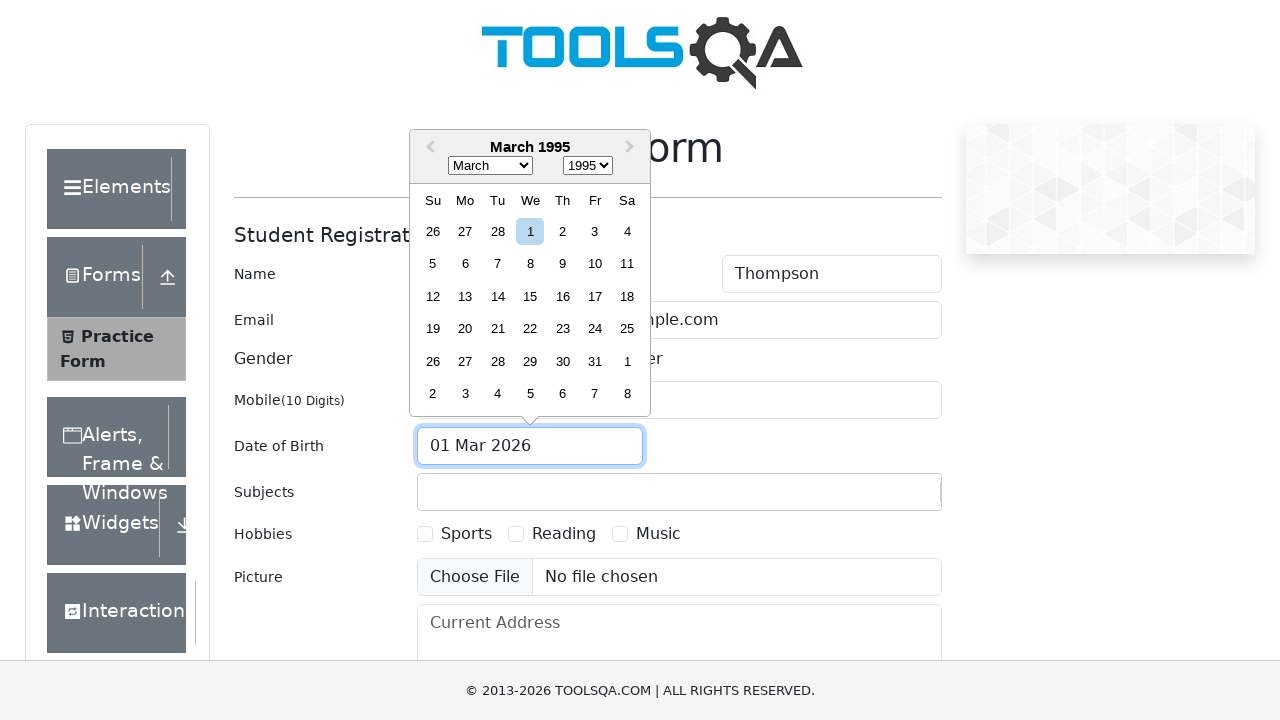

Selected month June (5) from calendar on .react-datepicker__month-select
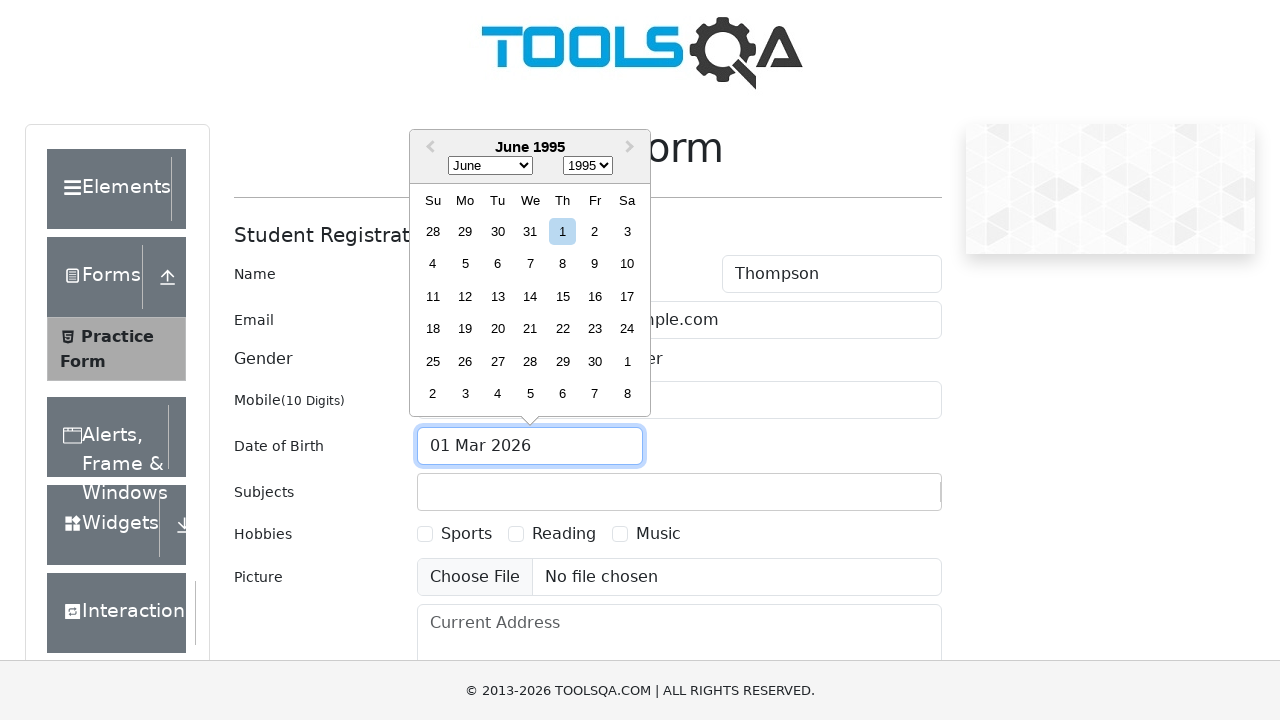

Selected day 15 from calendar at (562, 296) on .react-datepicker__day--015:not(.react-datepicker__day--outside-month)
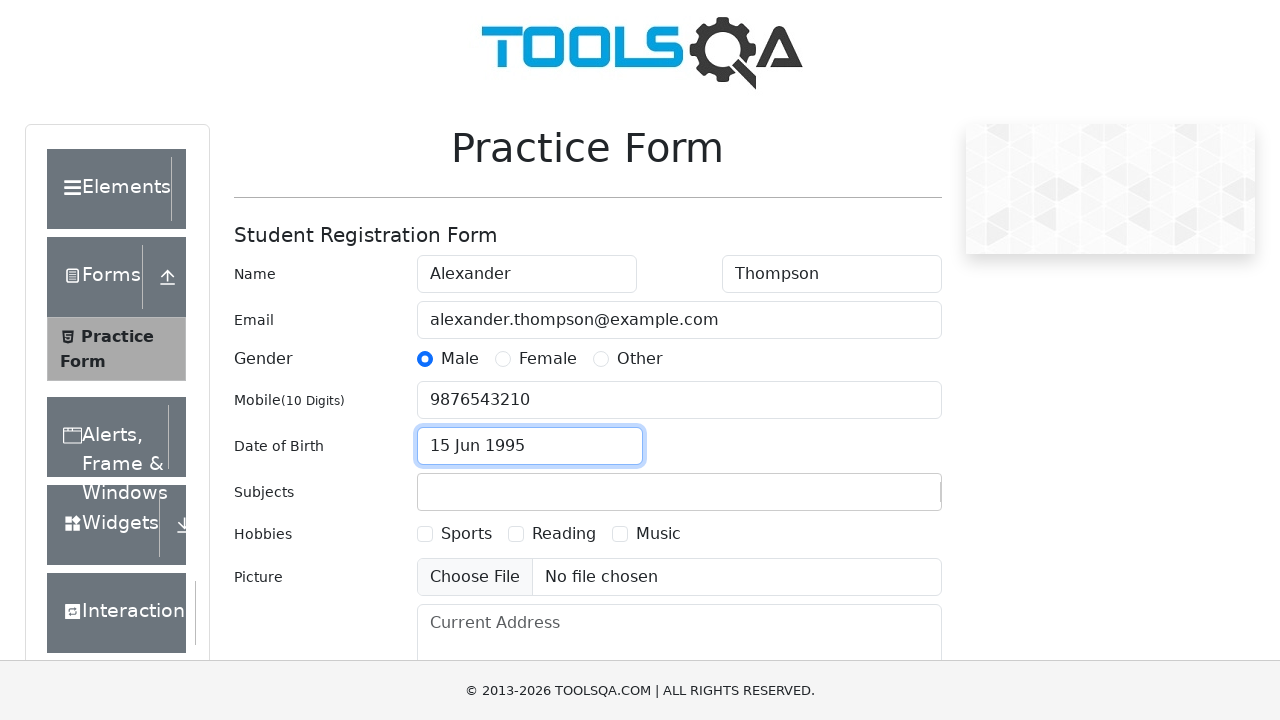

Filled subjects field with 'Maths' on #subjectsInput
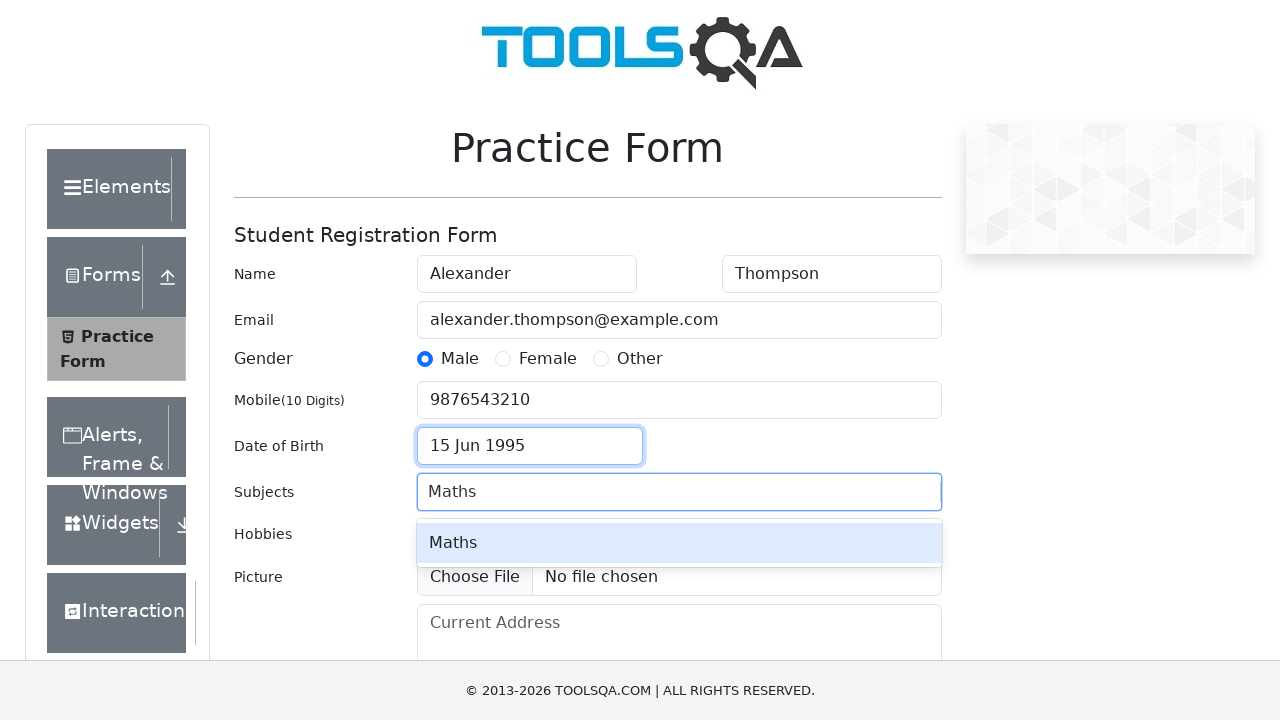

Pressed Enter to select Maths from autocomplete
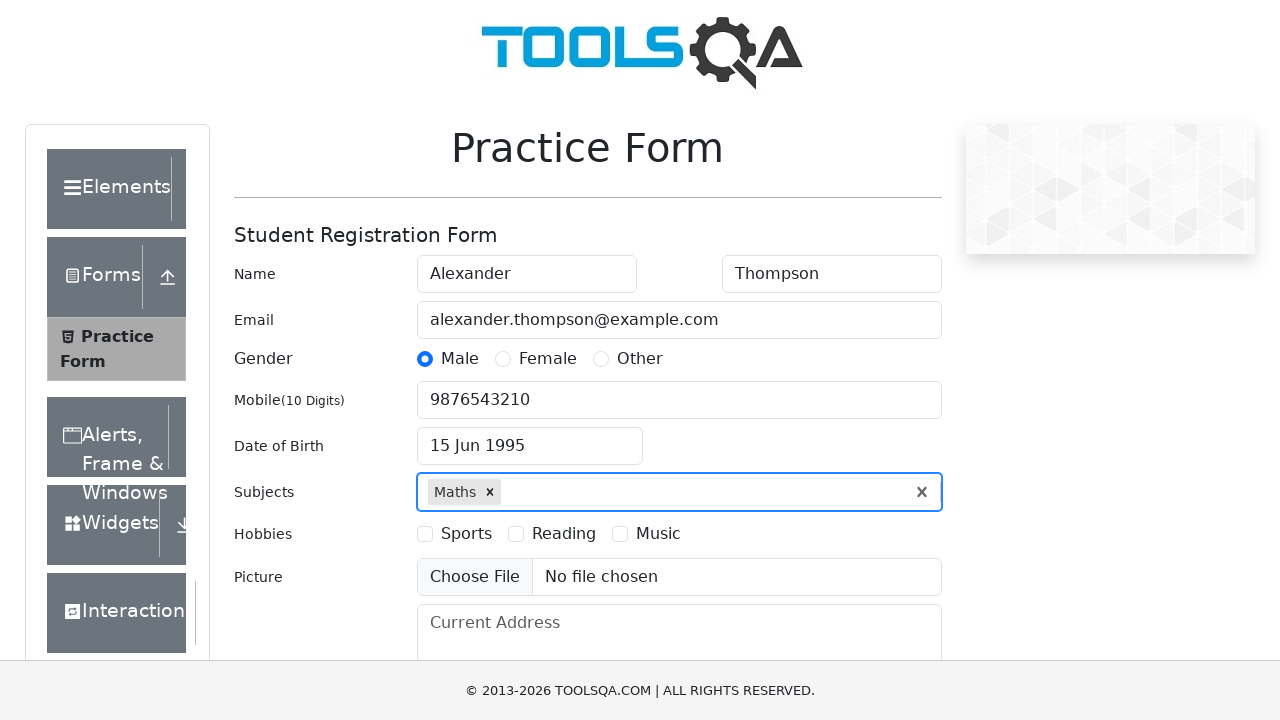

Uploaded test image file (test-image.png)
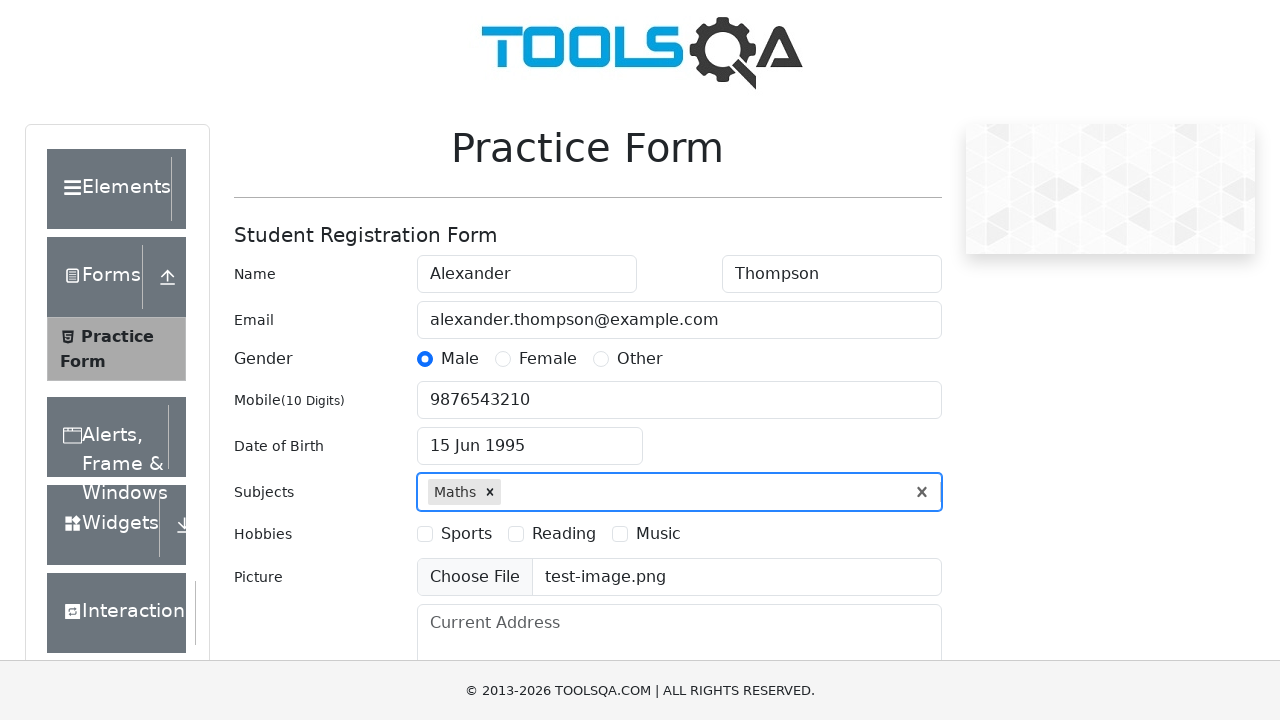

Filled current address field with '123 Main Street, Apartment 4B, New York' on #currentAddress
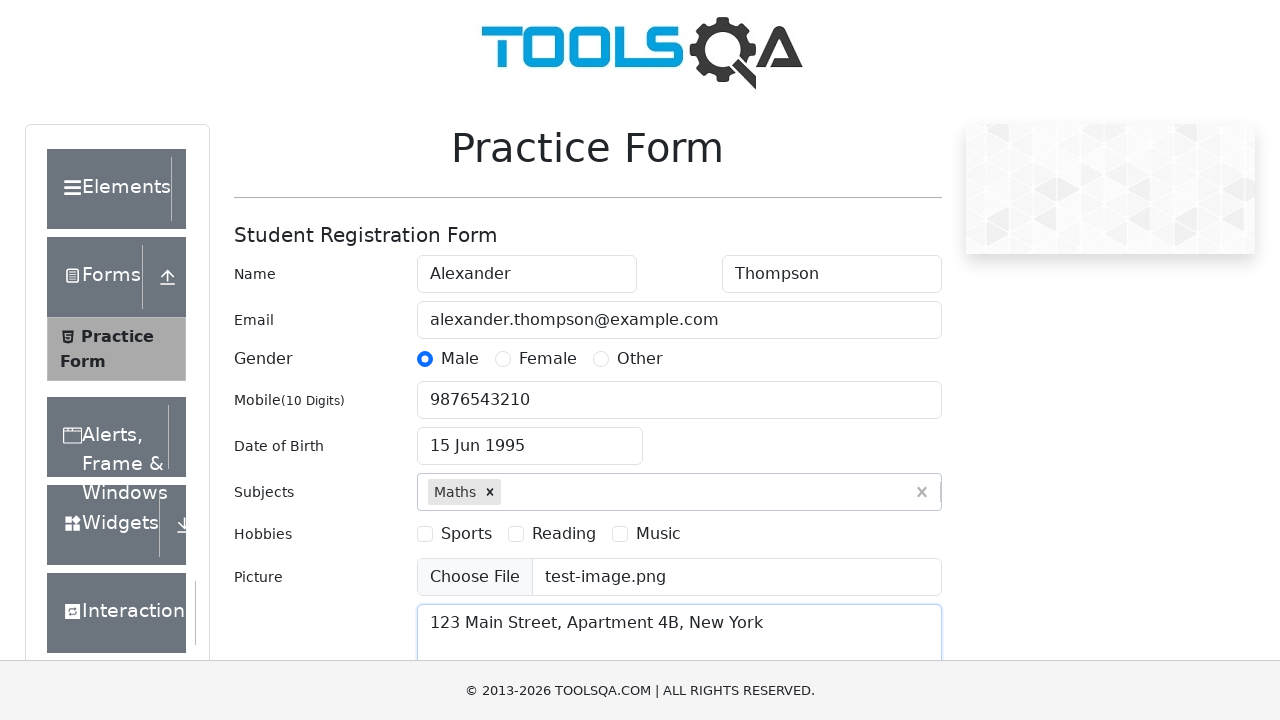

Scrolled down to view state and city dropdowns
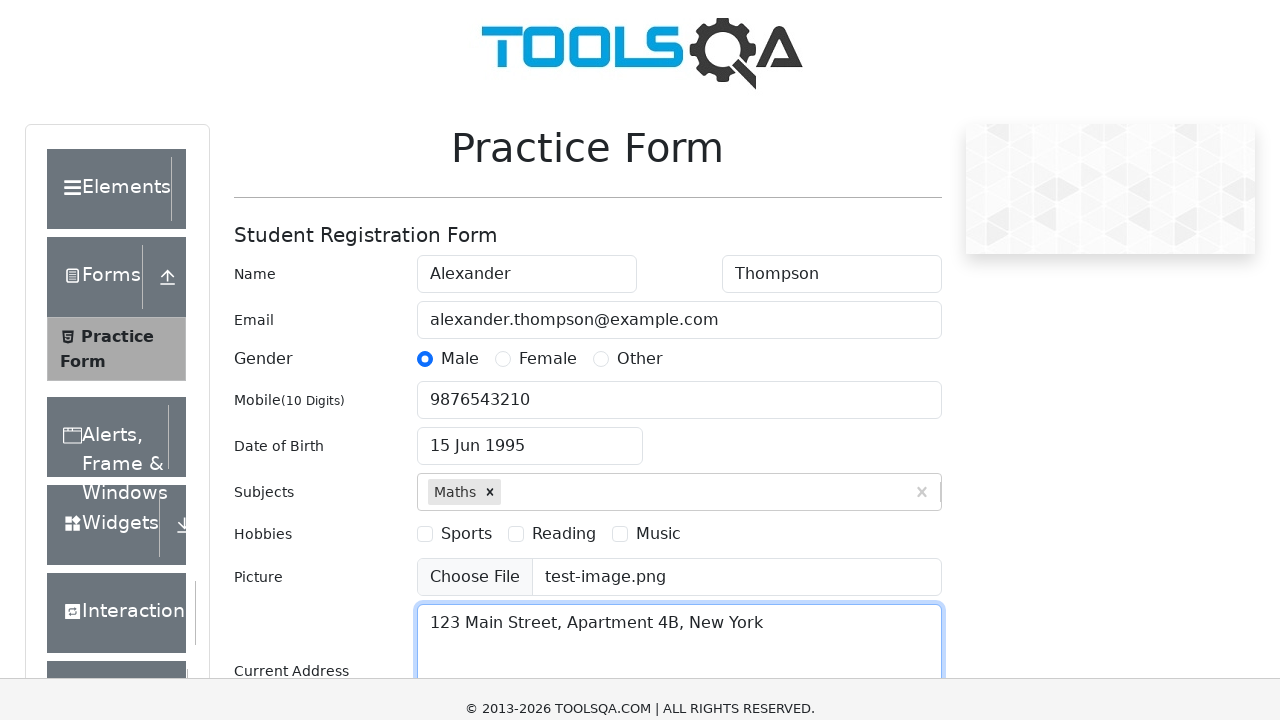

Clicked state dropdown to open options at (527, 437) on #state
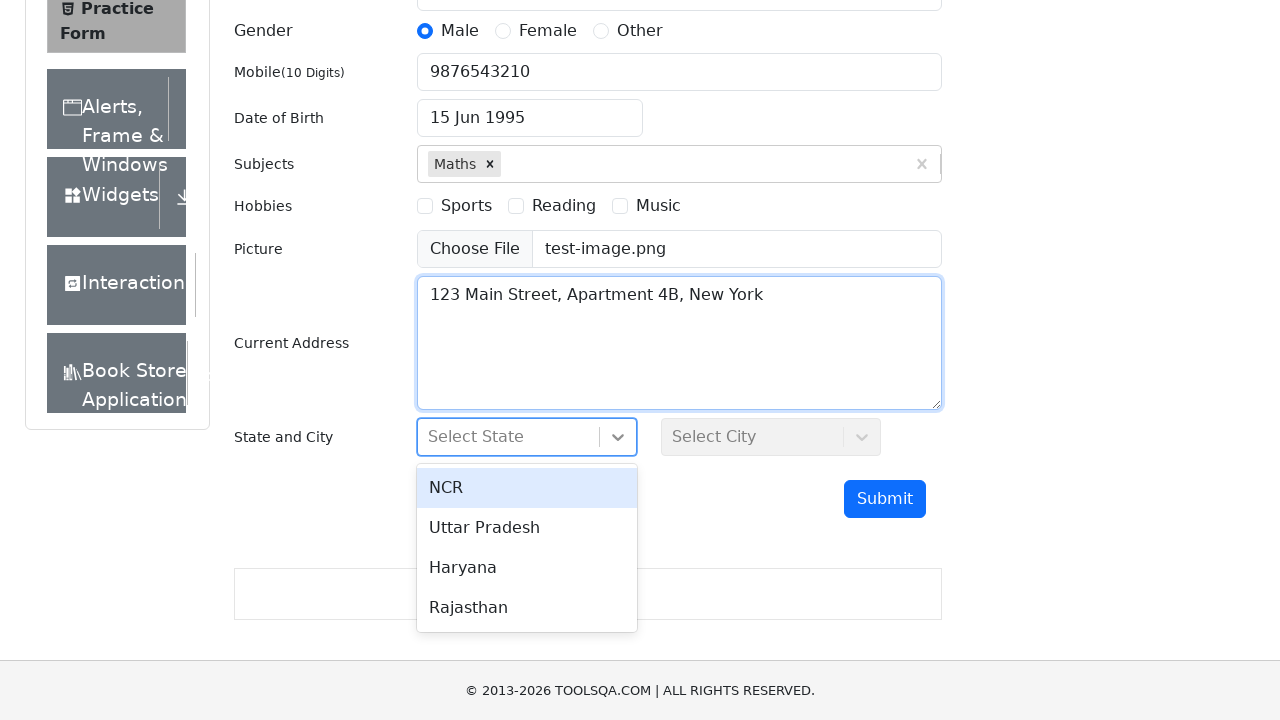

Selected state option from dropdown at (527, 488) on div[id^='react-select-3-option']
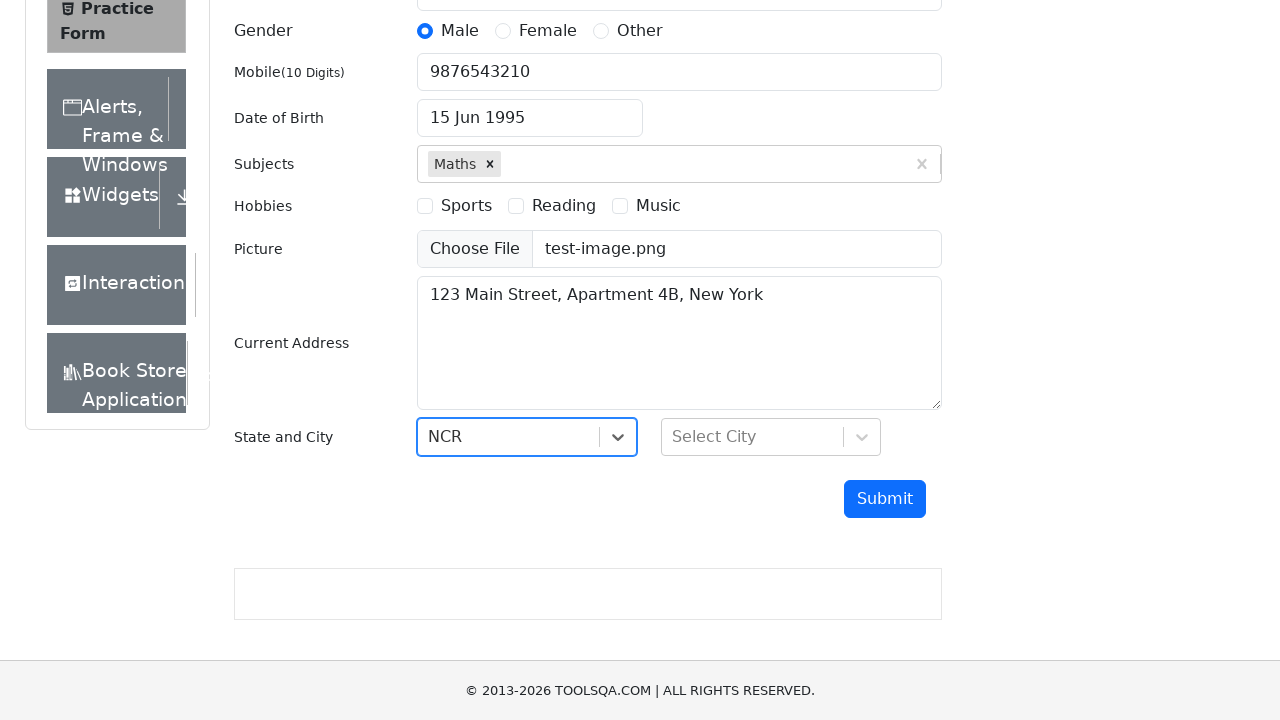

Clicked city dropdown to open options at (771, 437) on #city
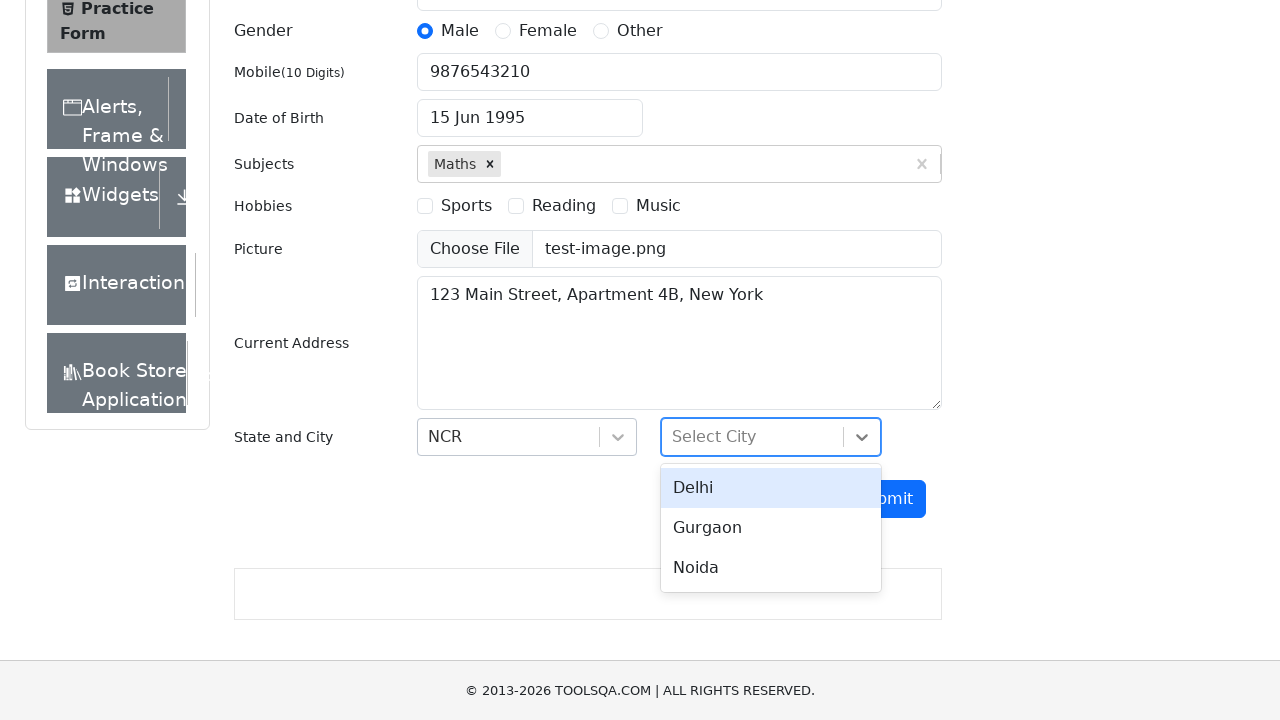

Selected city option from dropdown at (771, 488) on div[id^='react-select-4-option']
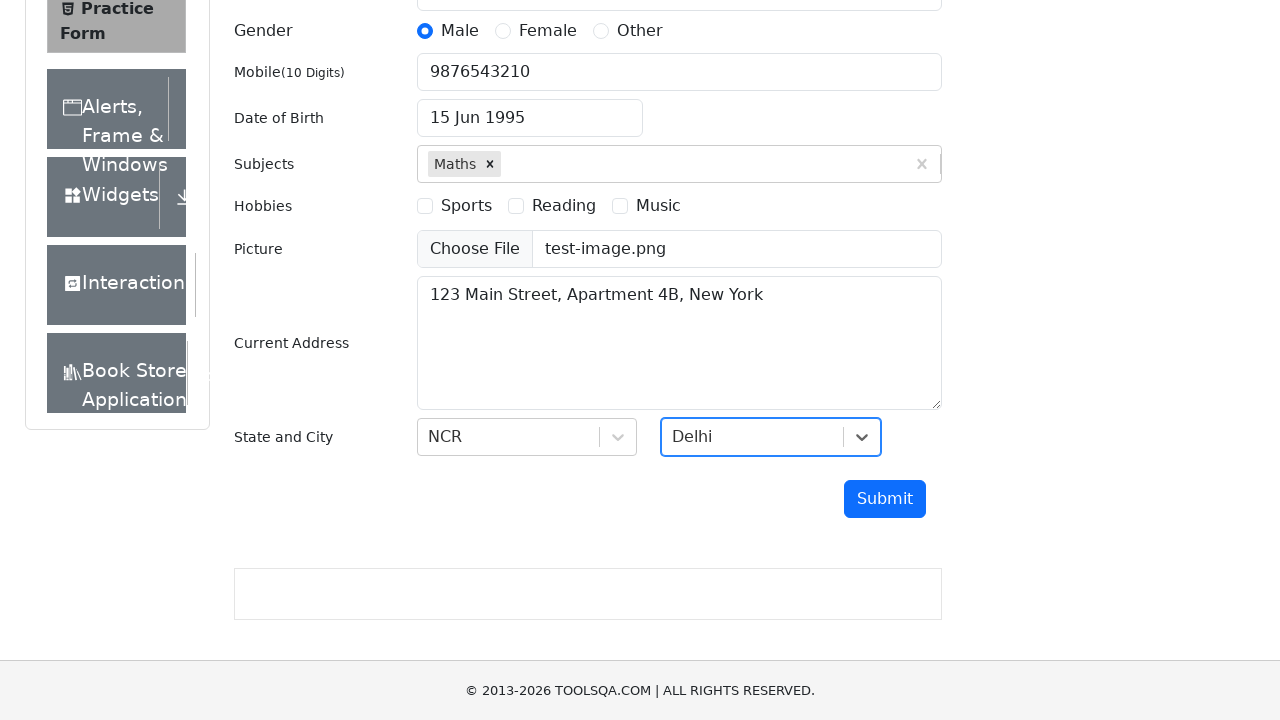

Clicked Submit button to submit registration form at (885, 499) on #submit
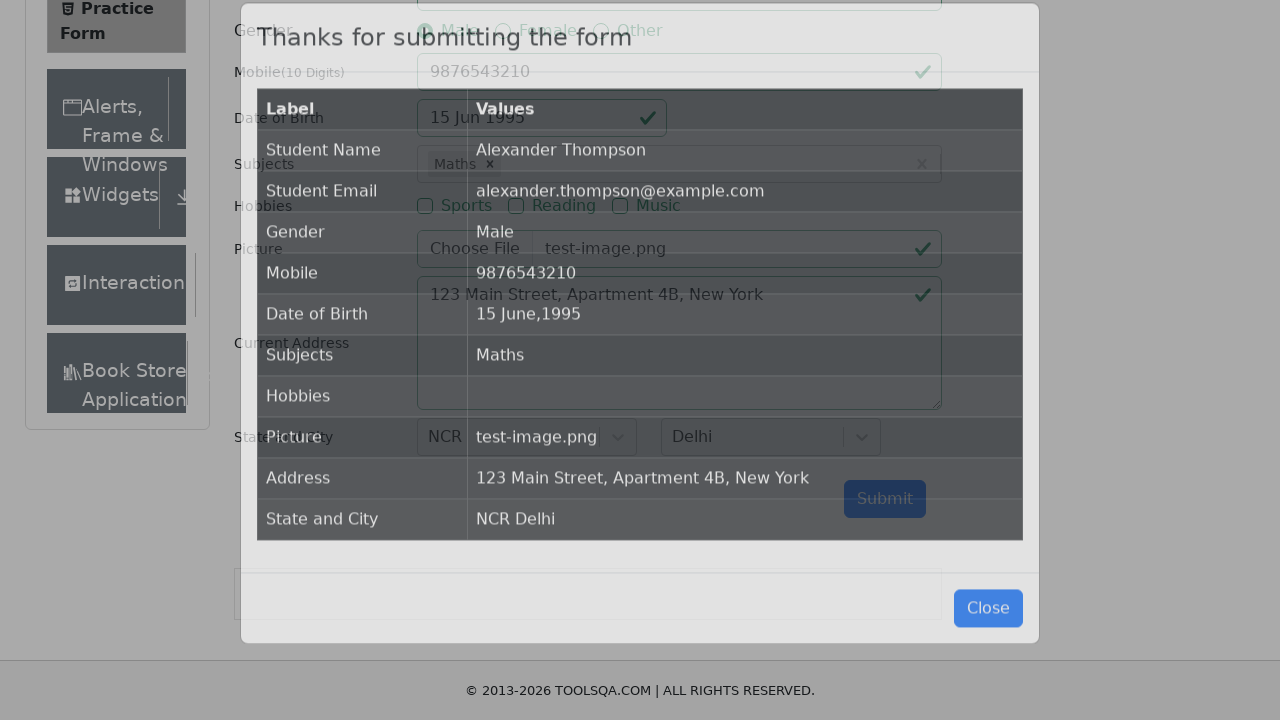

Verified success confirmation modal appeared
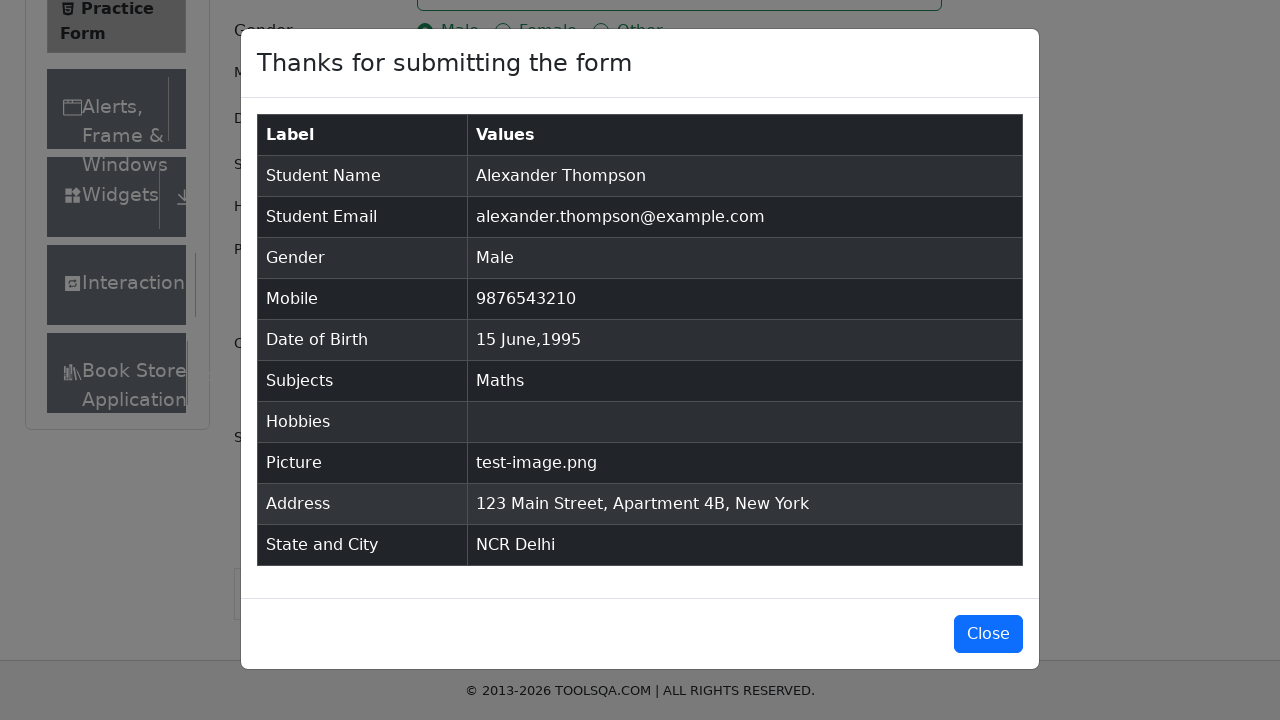

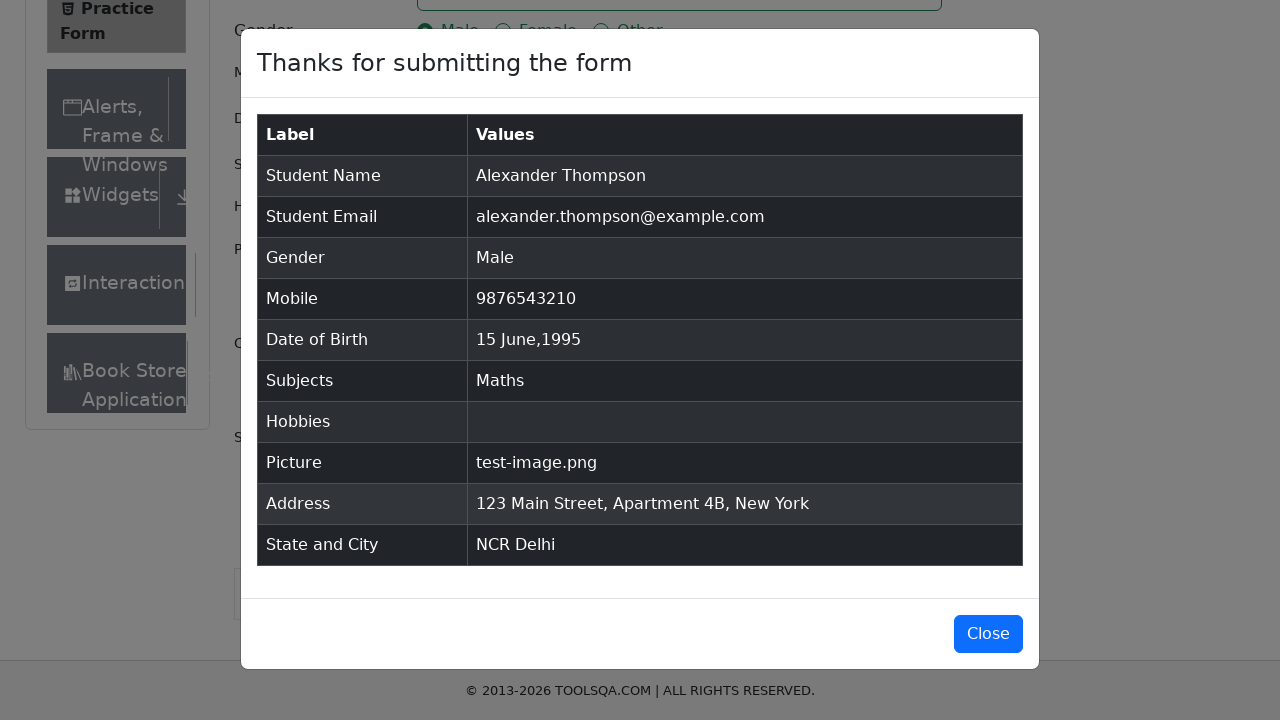